Navigates to the Nestle Munch brand page and waits for the page to load

Starting URL: https://www.nestle.in/brands/nestlemunch

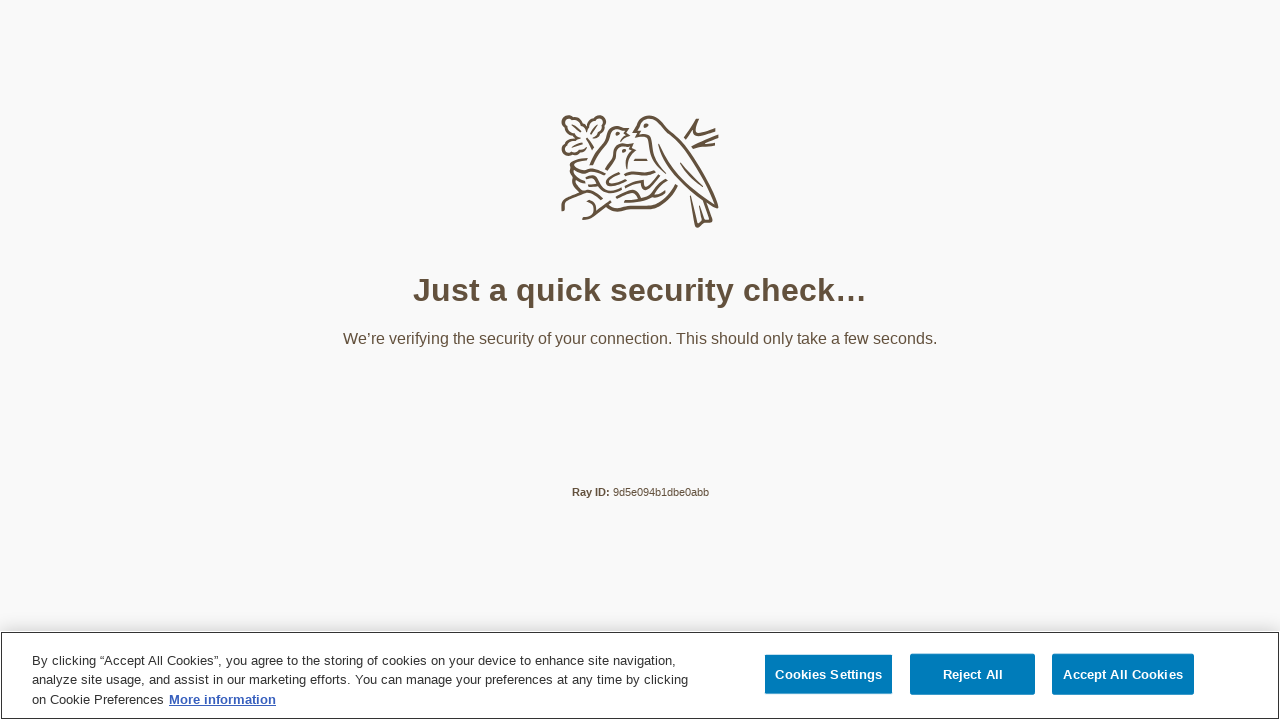

Navigated to Nestle Munch brand page
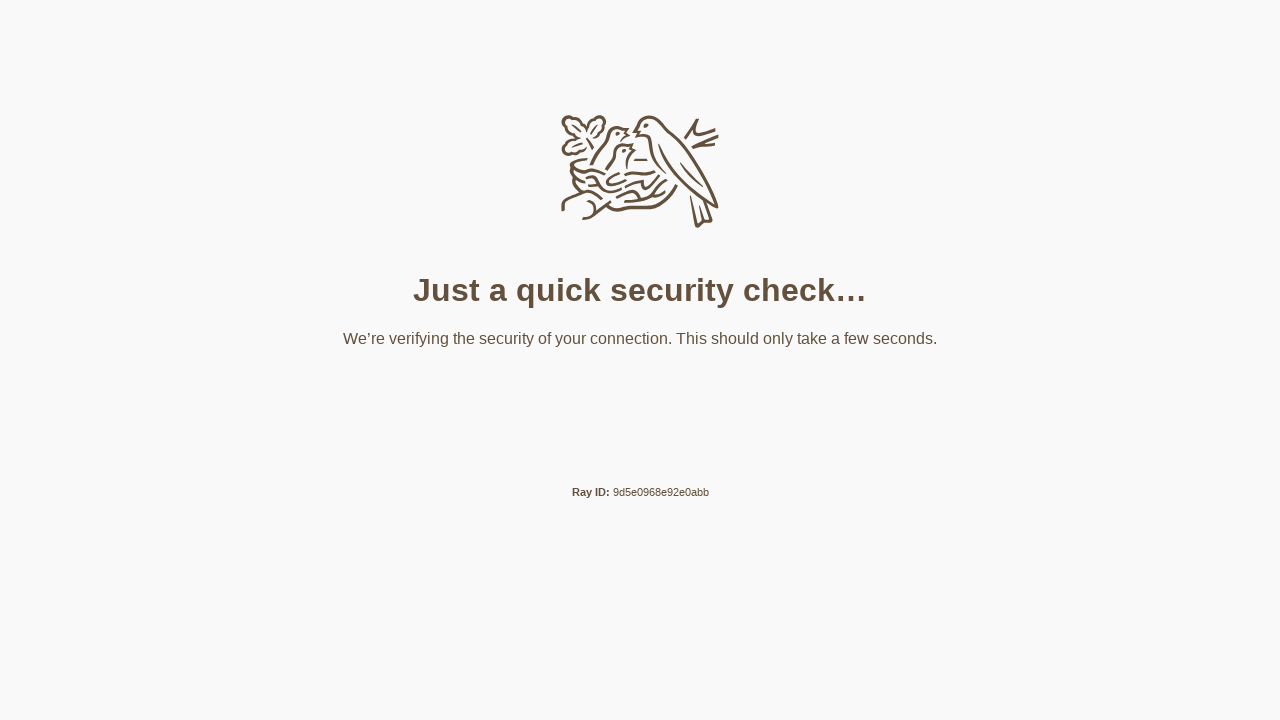

Page DOM content fully loaded
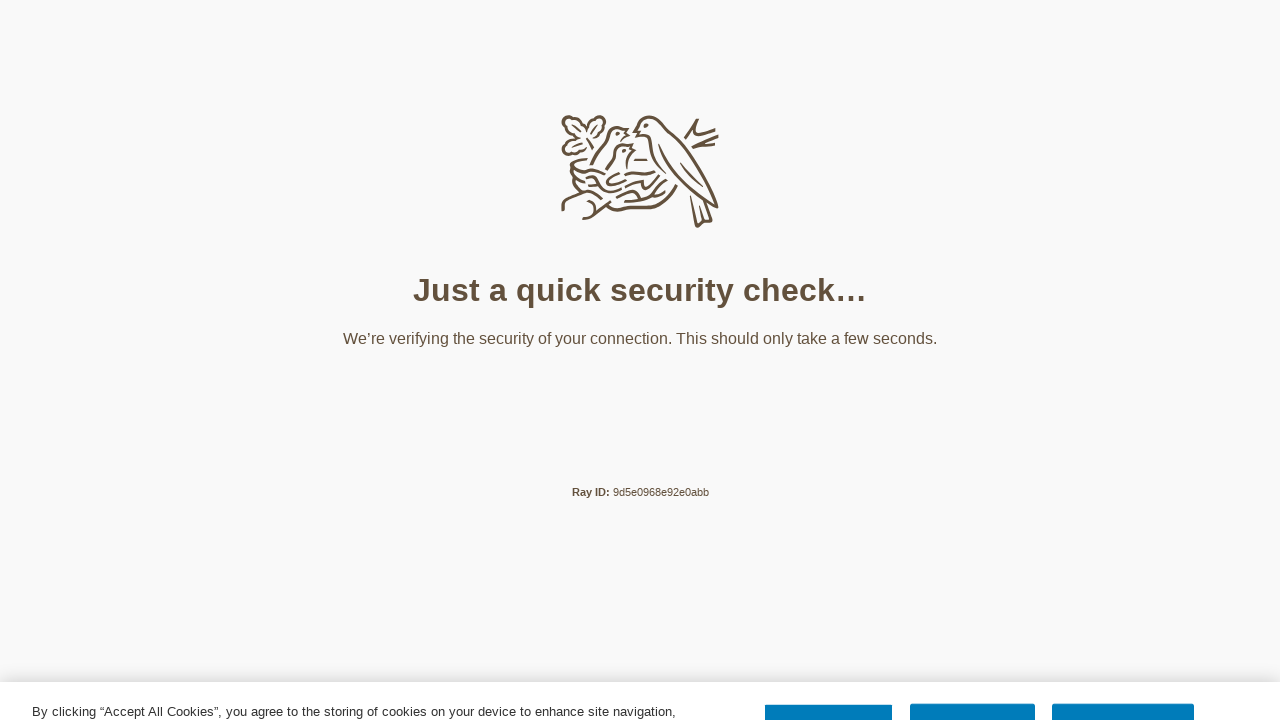

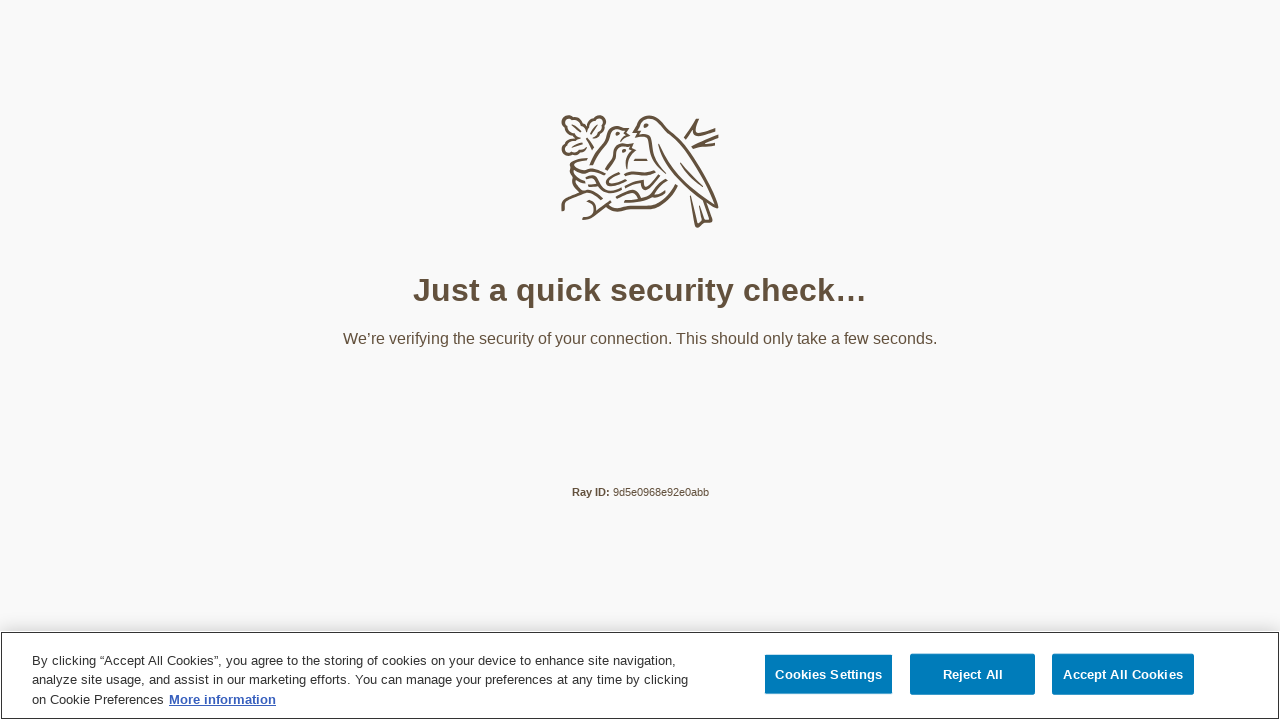